Tests basic HTML form controls on a tutorial page by filling text inputs, selecting radio buttons, checking checkboxes, entering email/password fields, and submitting the form.

Starting URL: https://www.hyrtutorials.com/p/basic-controls.html

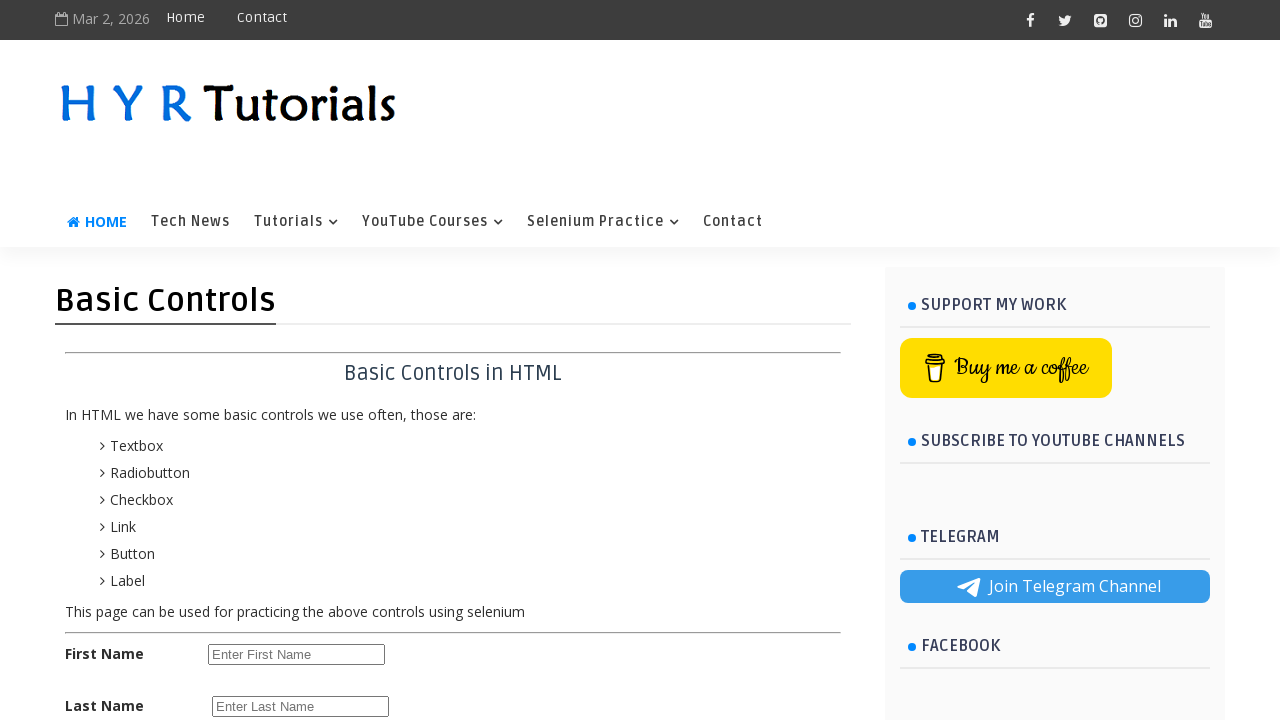

Navigated to basic HTML controls tutorial page
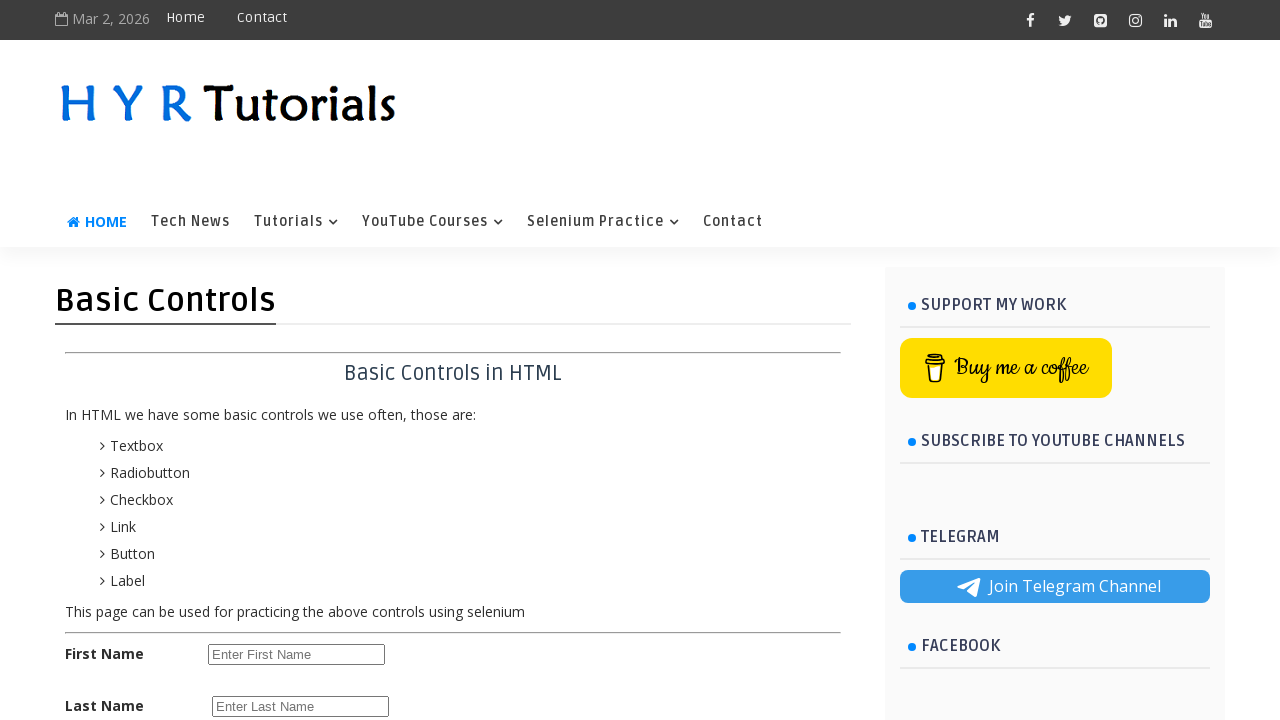

Filled first name field with 'Anura' on input[name='fName']
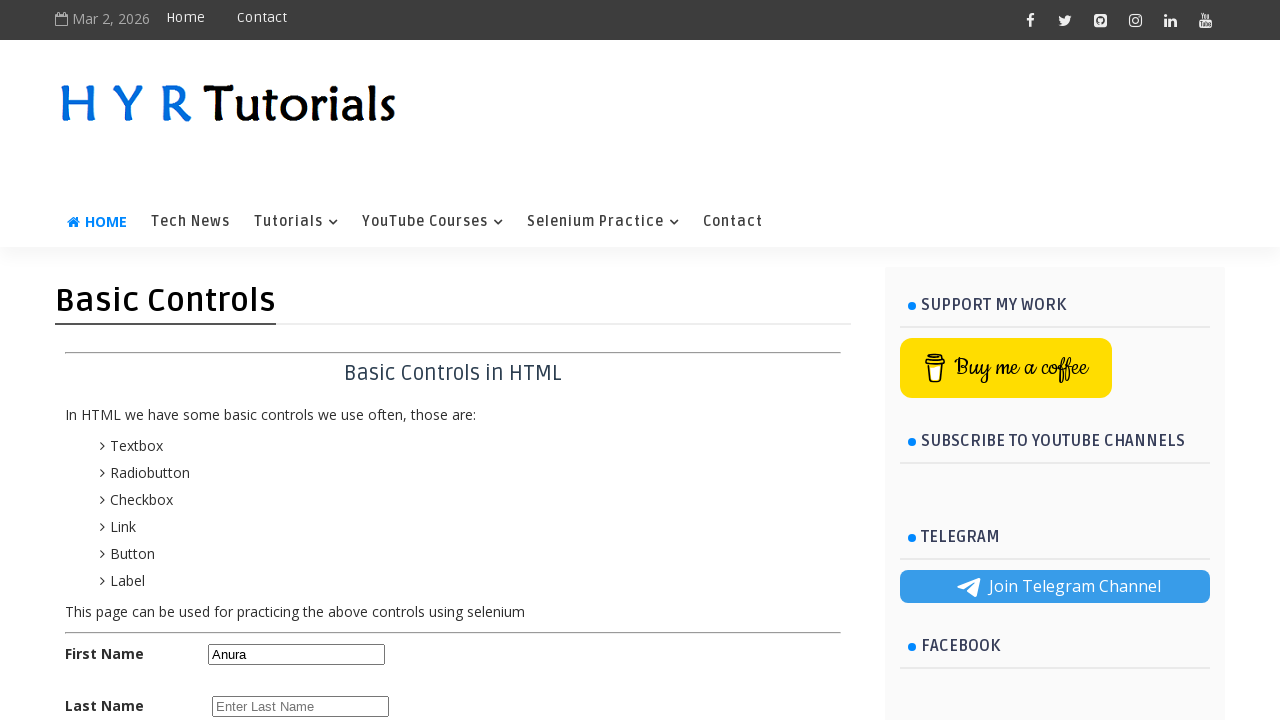

Filled last name field with 'Panchal' on input[name='lName']
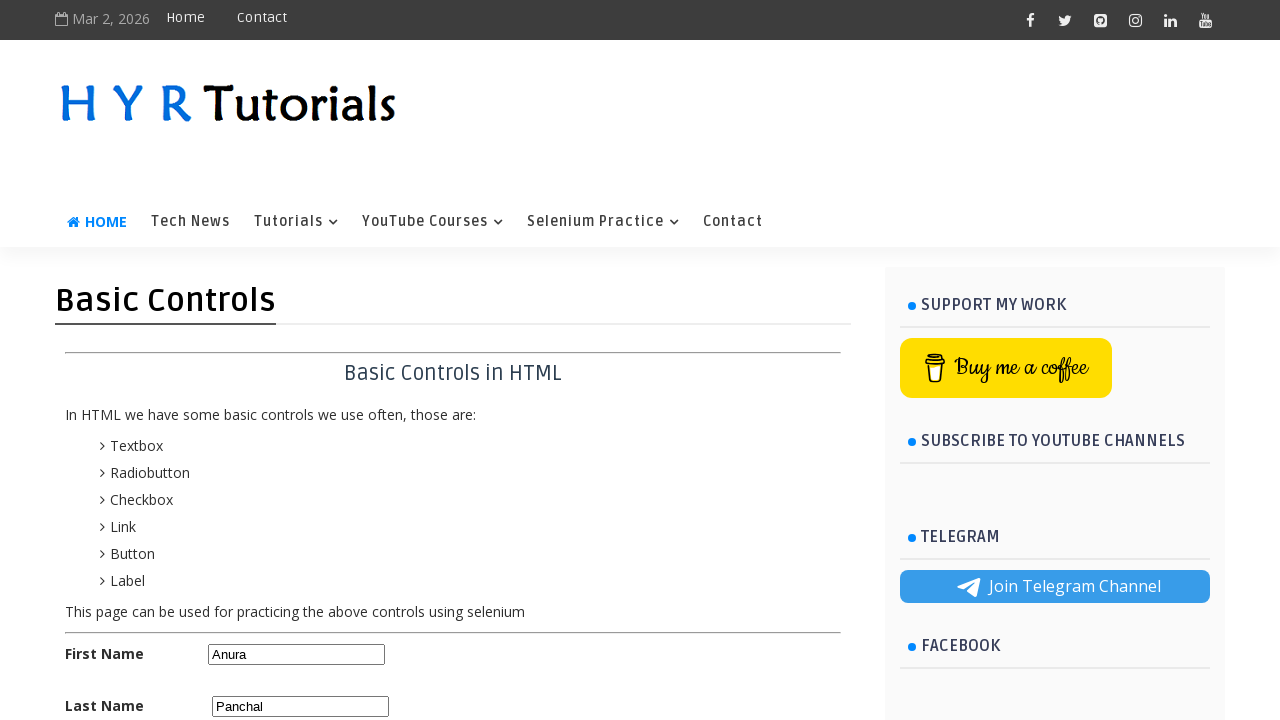

Selected second radio button option at (286, 426) on input[type='radio'] + input
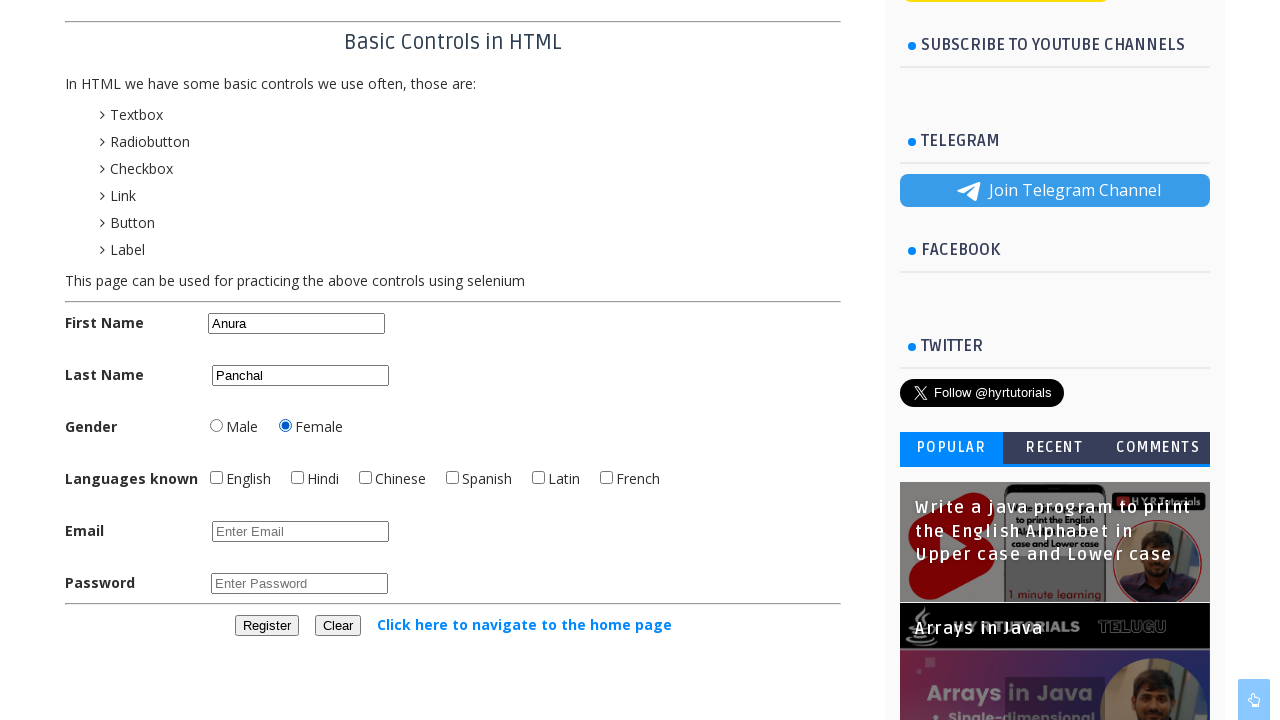

Checked first checkbox at (216, 478) on input[type='checkbox']
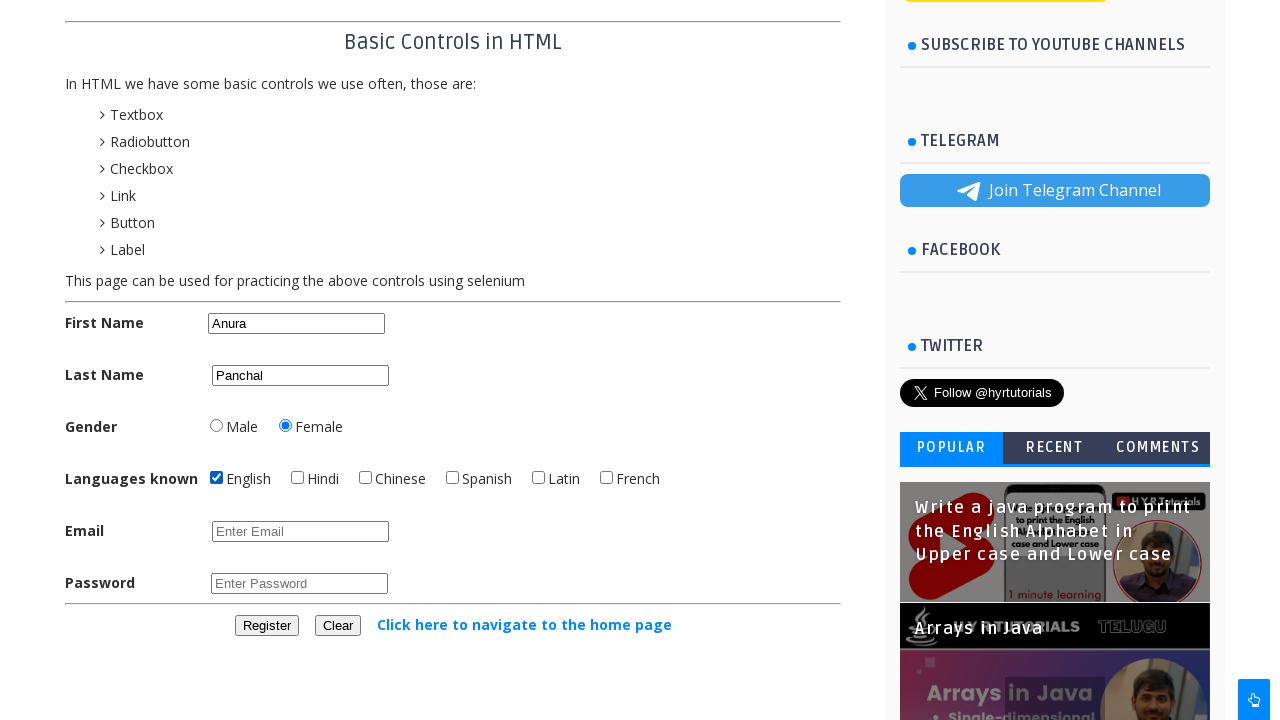

Checked second checkbox at (298, 478) on input[type='checkbox'] + input
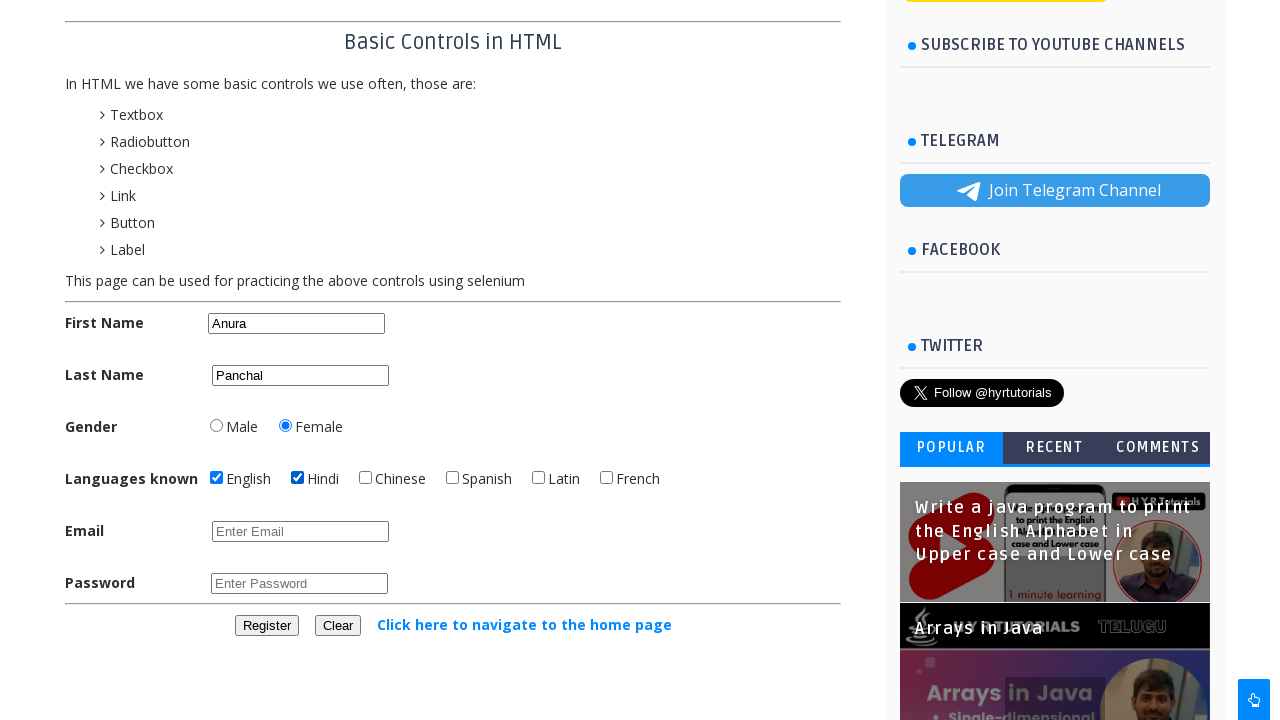

Filled email field with 'anura.kpd@gmail.com' on input[name='email']
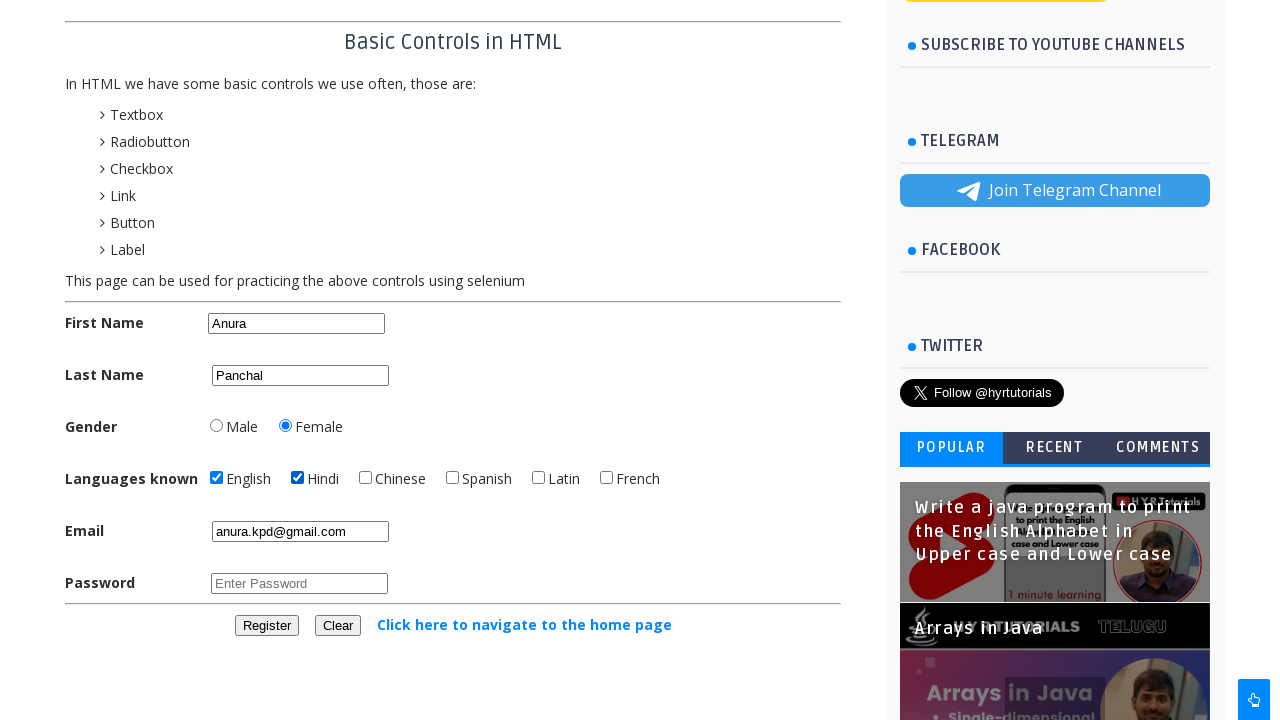

Filled password field with 'testpwd' on input[name='psw']
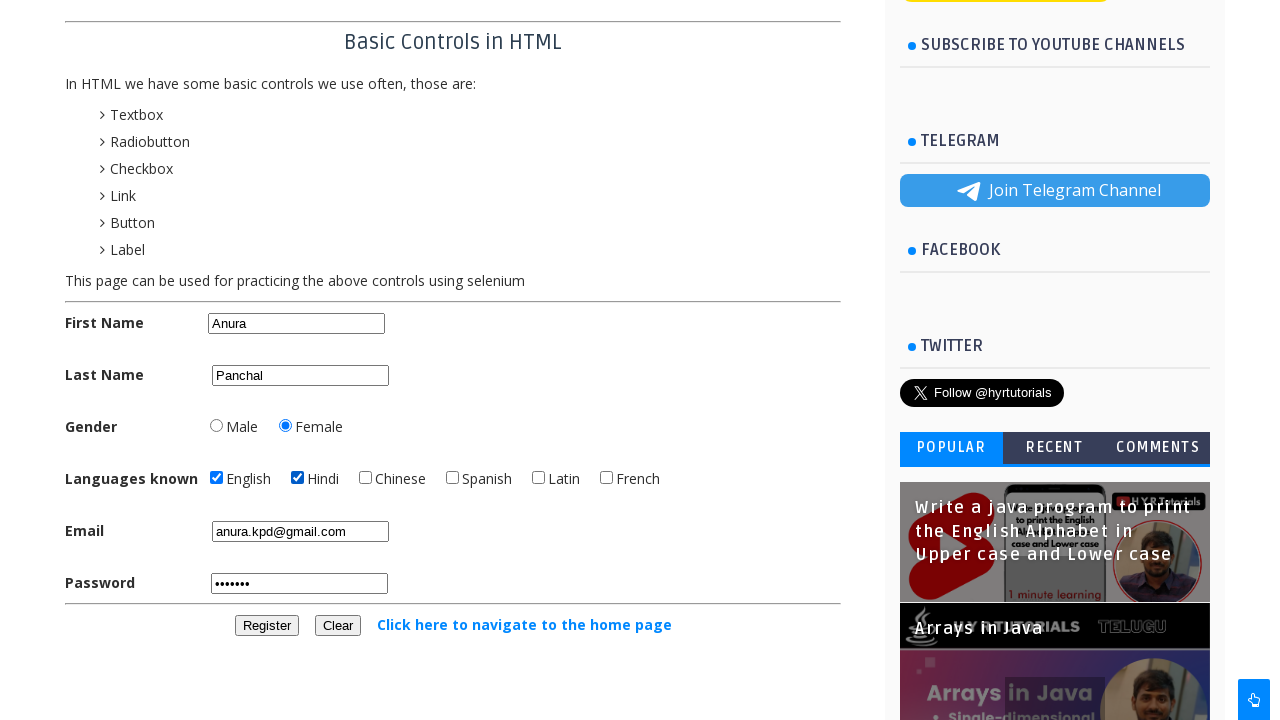

Clicked submit button to submit the form at (266, 626) on button[type='submit']
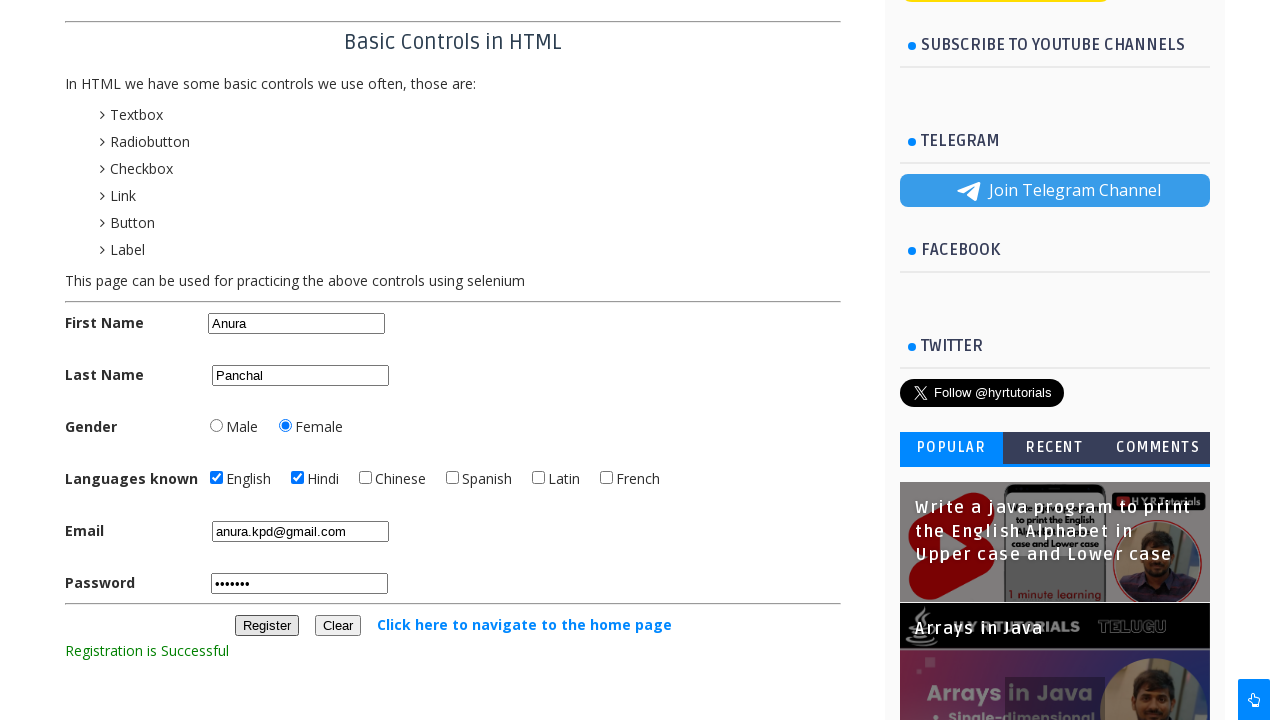

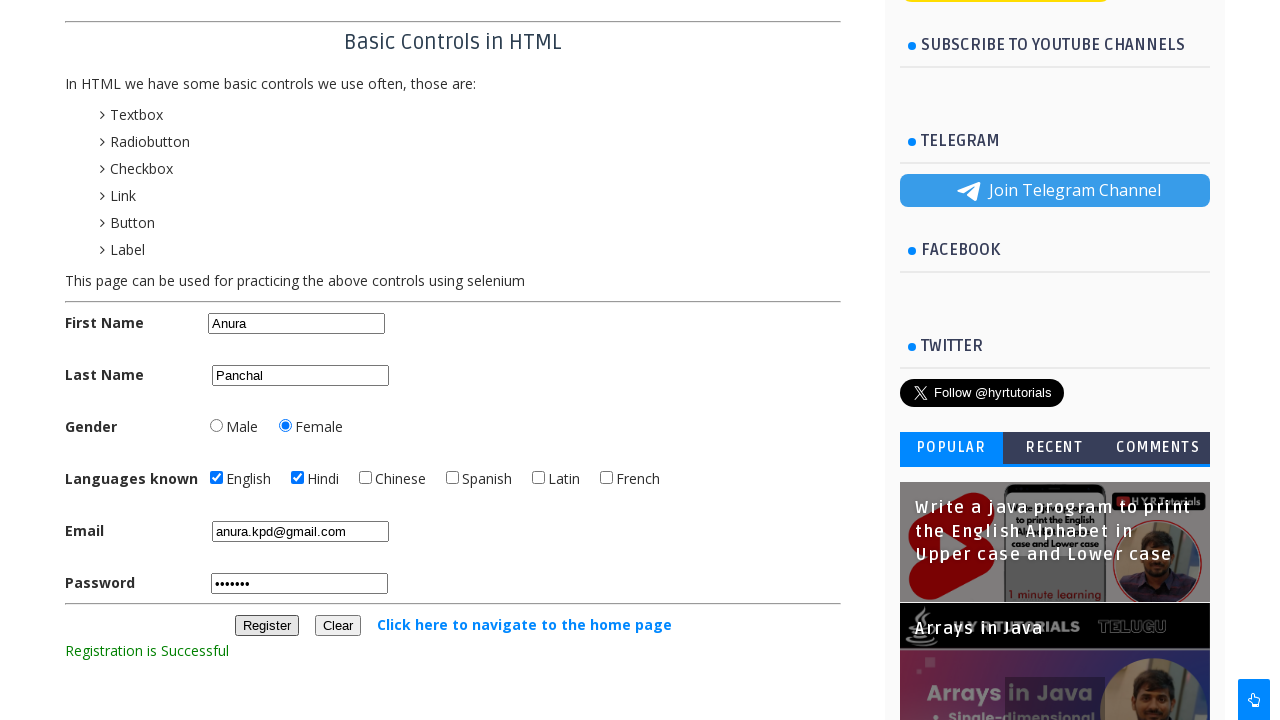